Tests dynamic loading functionality by clicking a button to reveal hidden content and verifying the text appears

Starting URL: https://the-internet.herokuapp.com/dynamic_loading/1

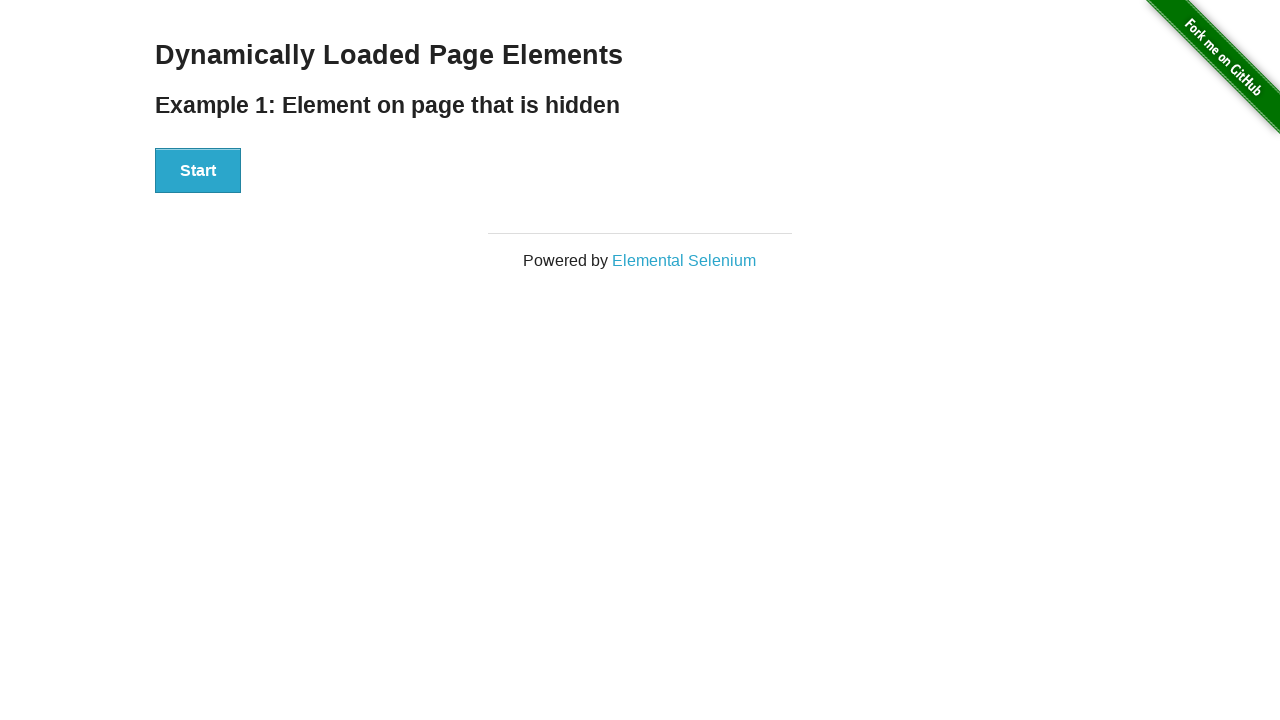

Clicked the Start button to trigger dynamic loading at (198, 171) on #start > button
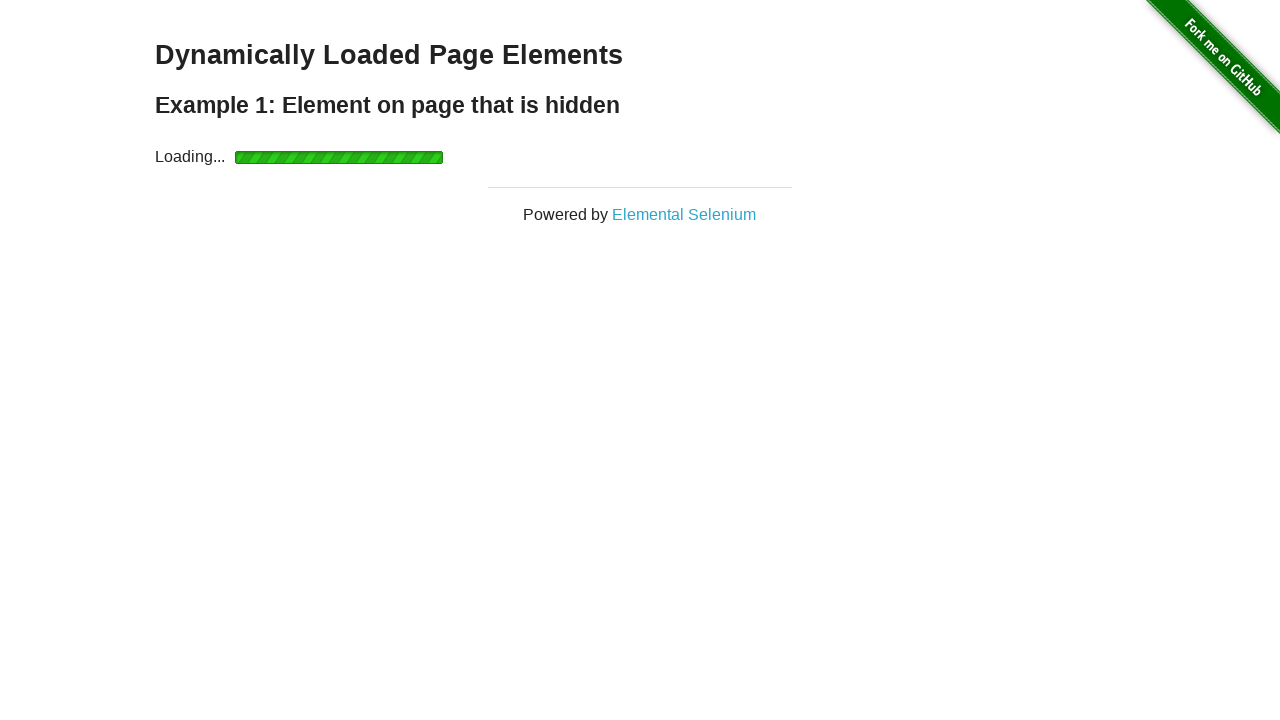

Waited for dynamically loaded 'Hello World!' text element to appear
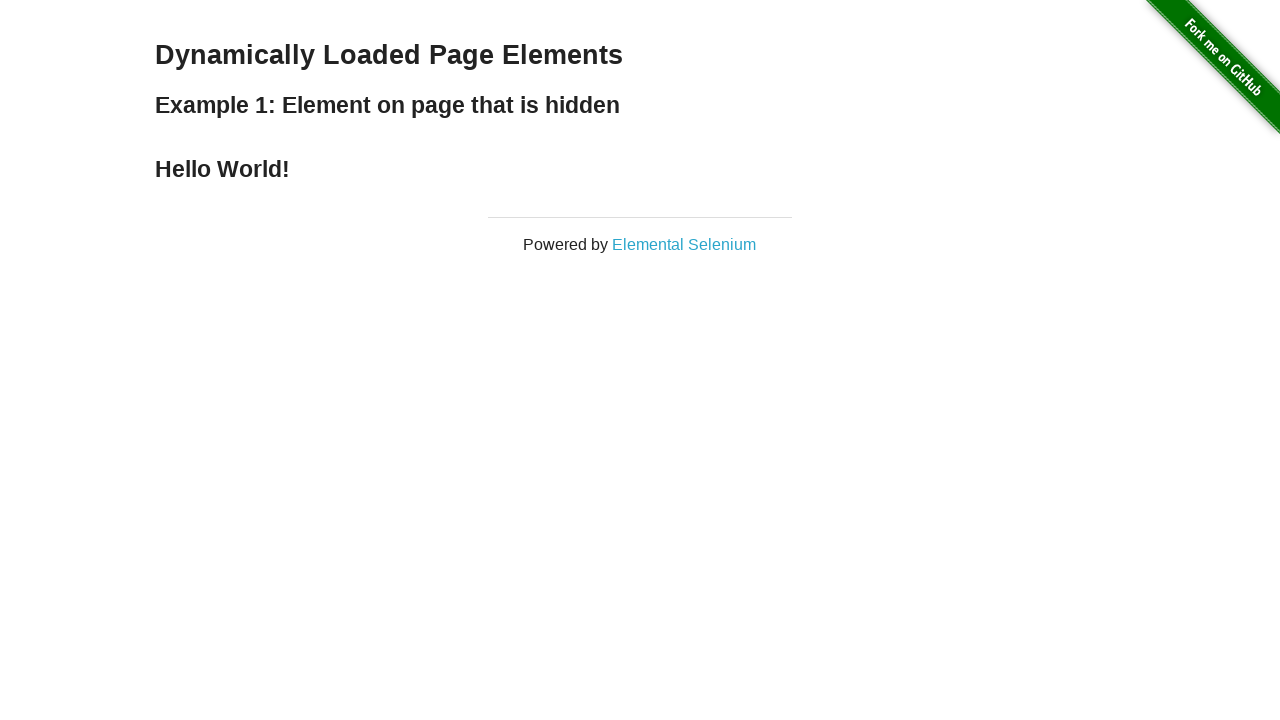

Located the 'Hello World!' text element
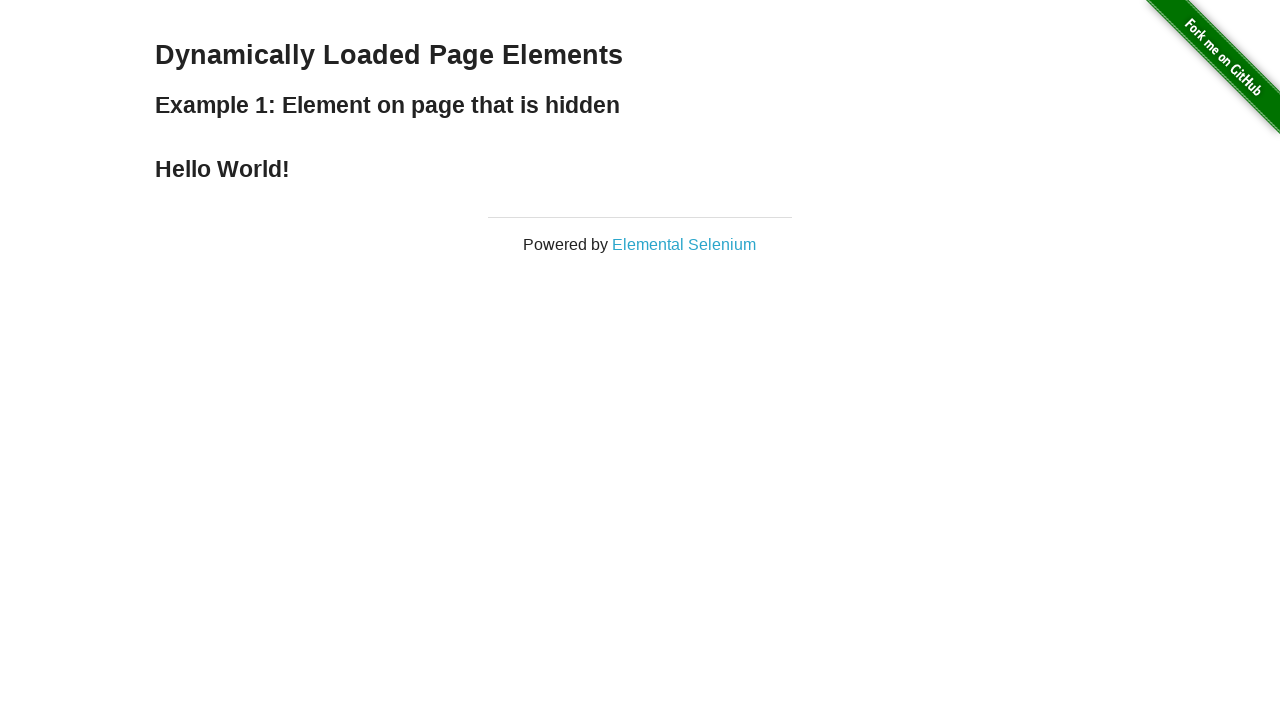

Verified that the text element contains 'Hello World!'
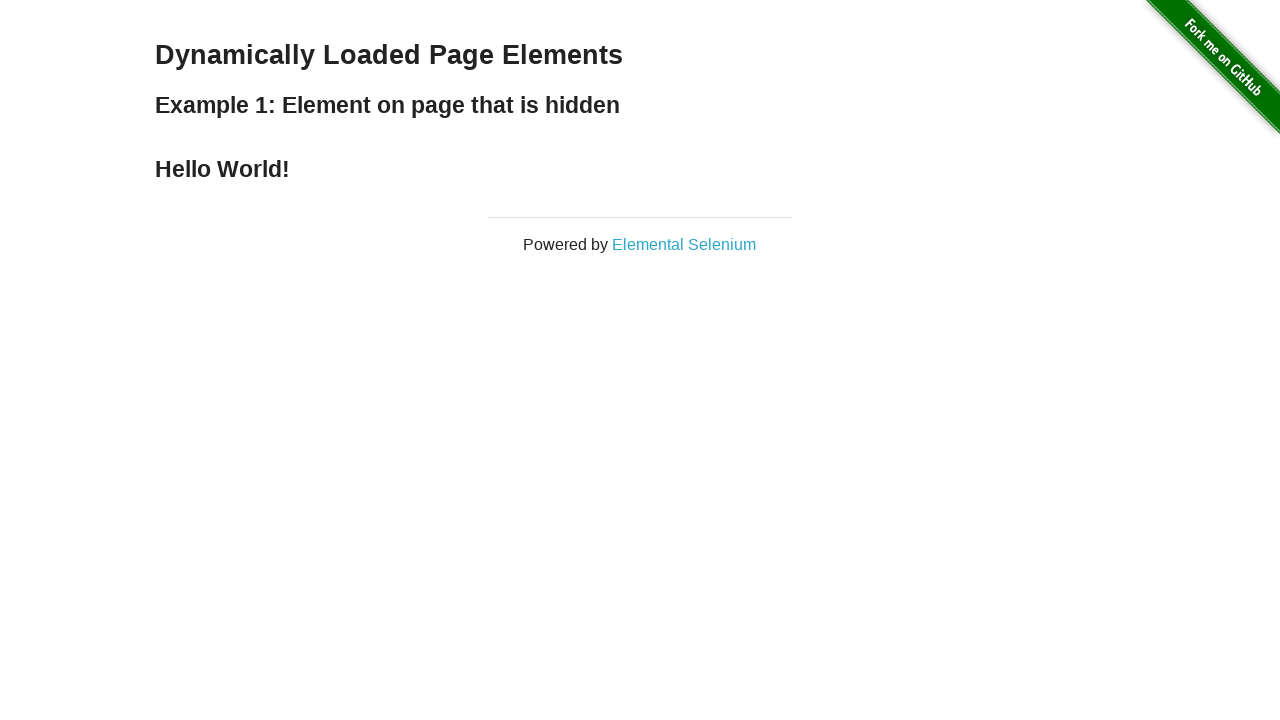

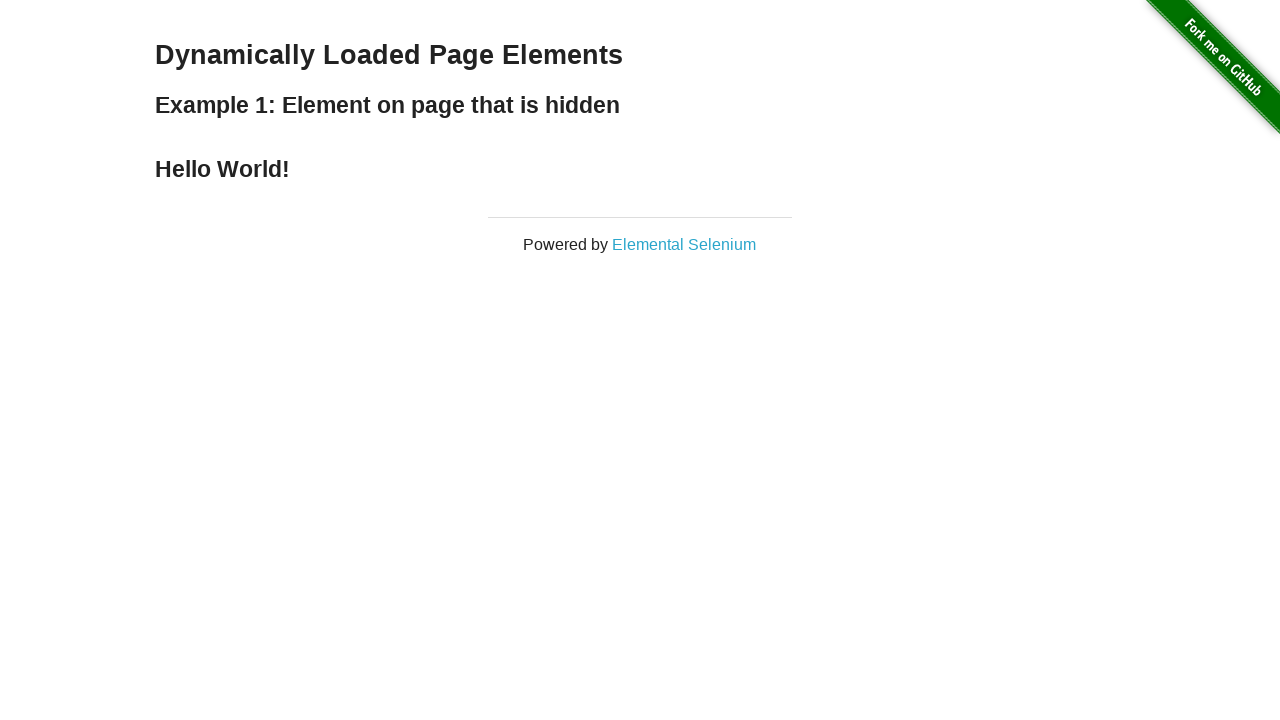